Navigates to a Stepik lesson page, fills in an answer in the textarea field with "get()", and clicks the submit button to submit the solution.

Starting URL: https://stepik.org/lesson/25969/step/12

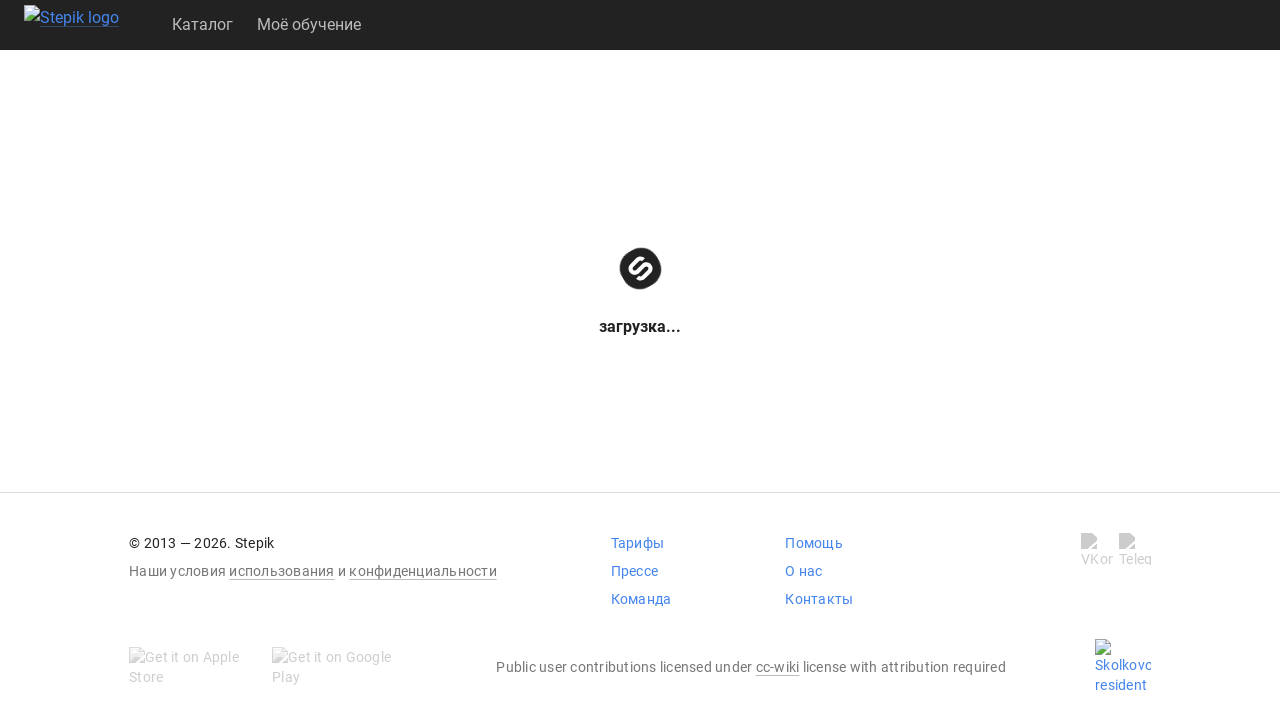

Waited for textarea element to be available
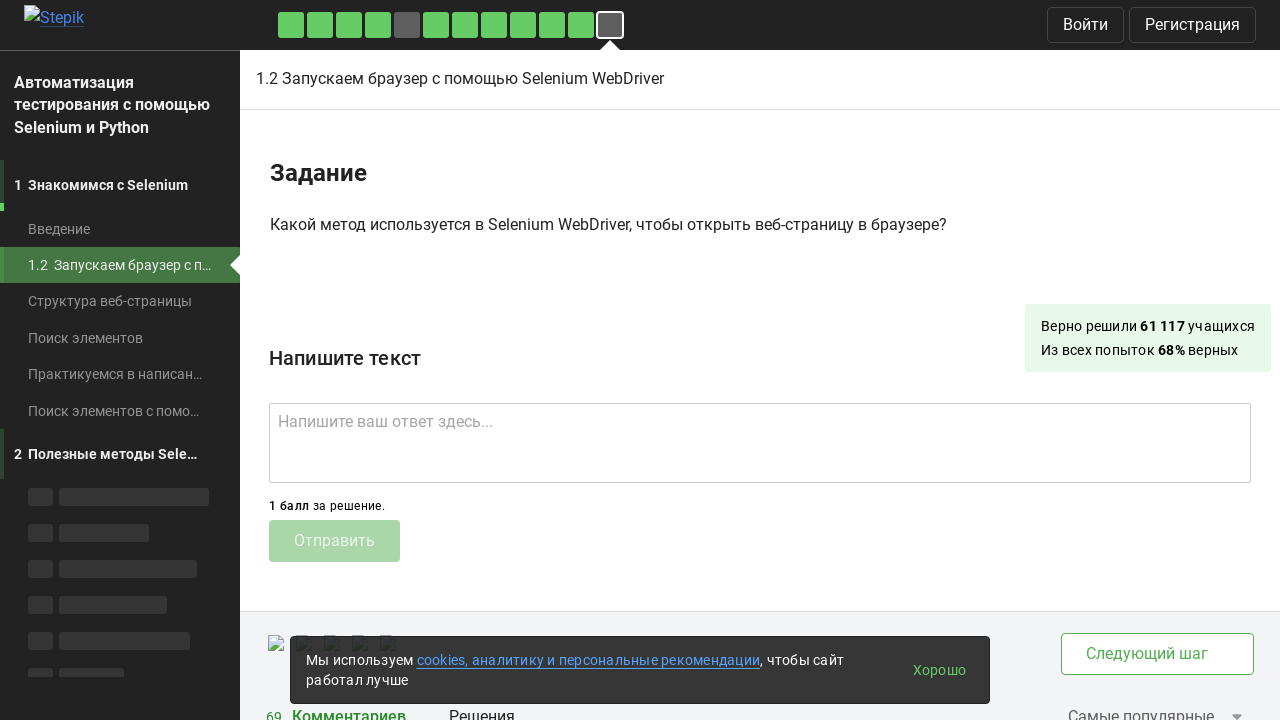

Filled textarea with answer 'get()' on .textarea
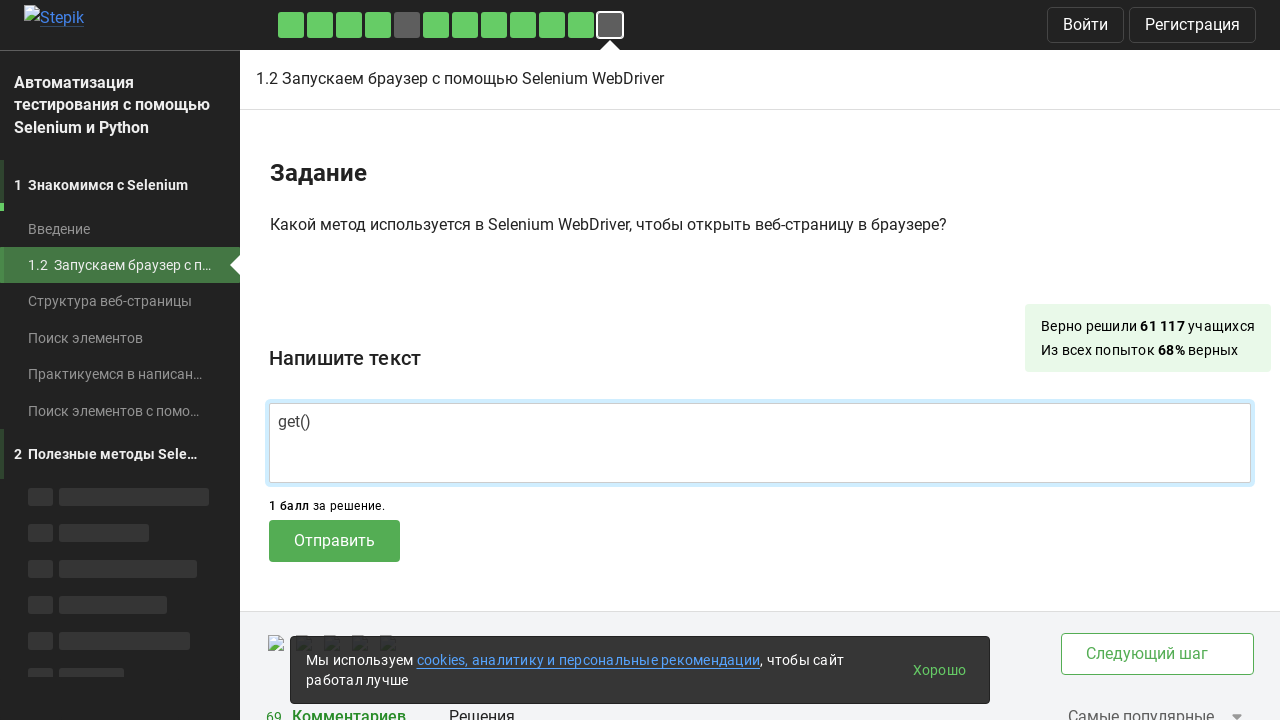

Clicked submit button to submit the solution at (334, 541) on .submit-submission
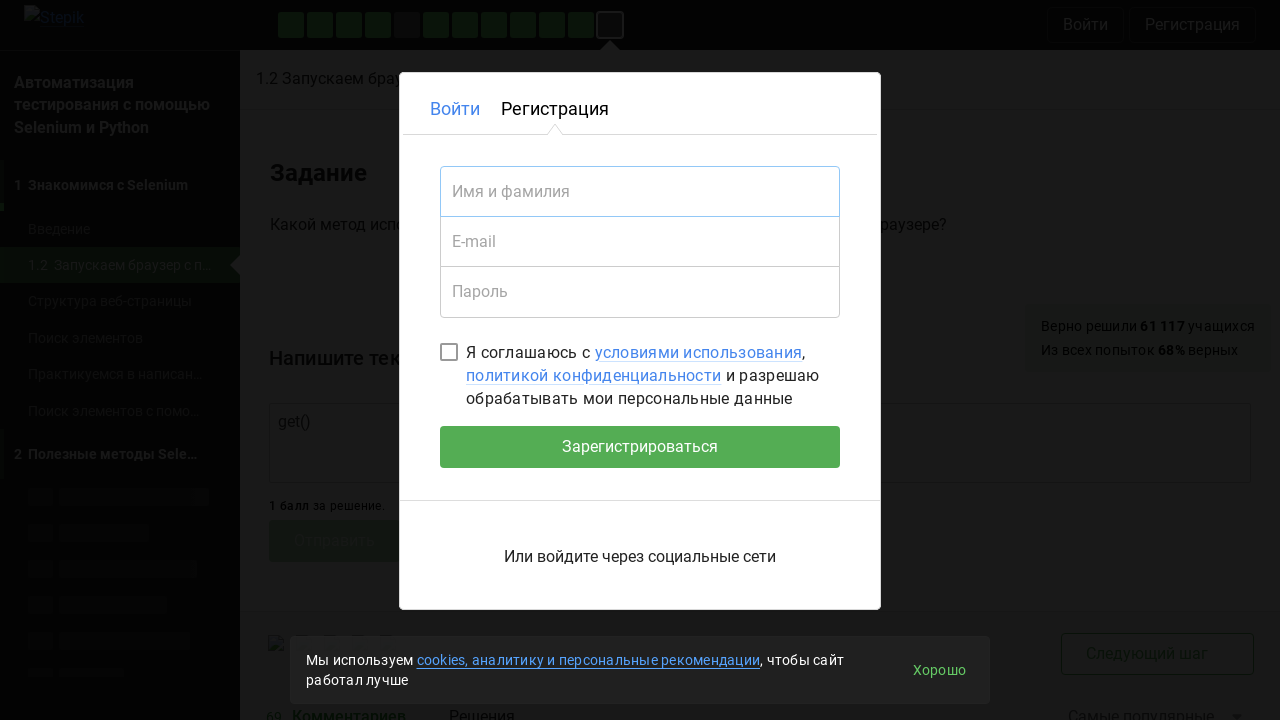

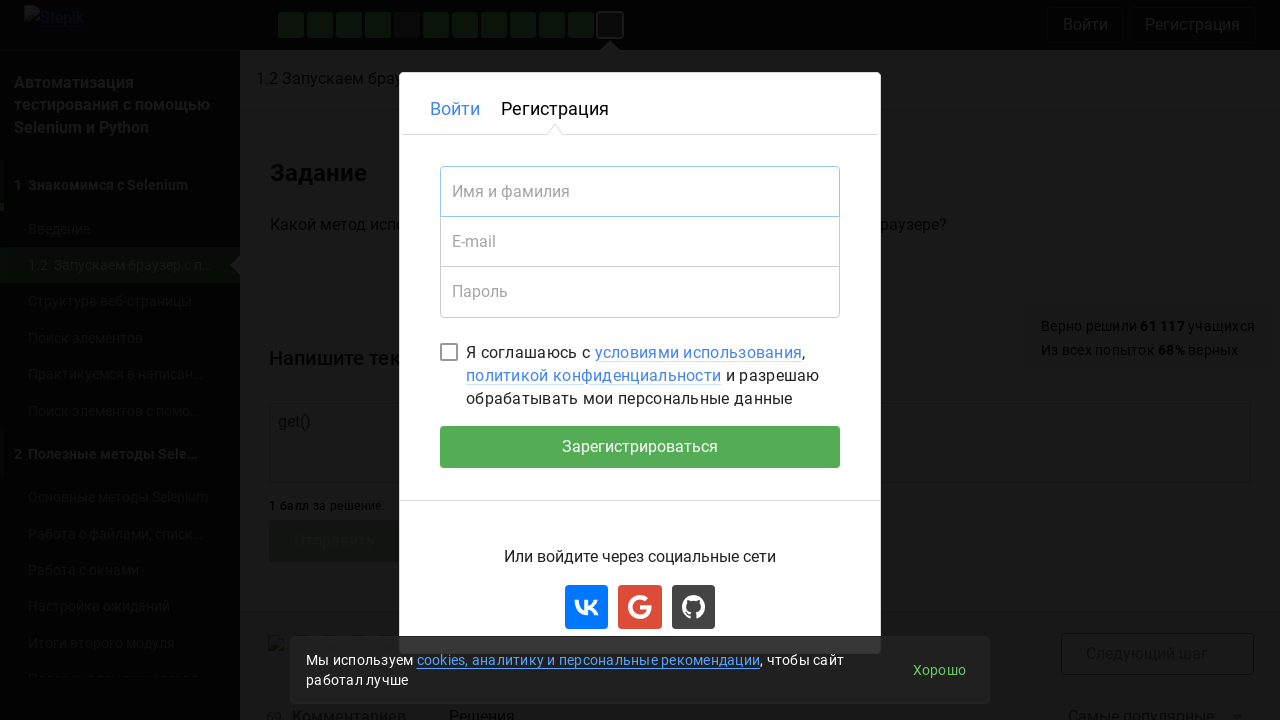